Tests clearing completed tasks using the clear-completed button.

Starting URL: https://todomvc4tasj.herokuapp.com/

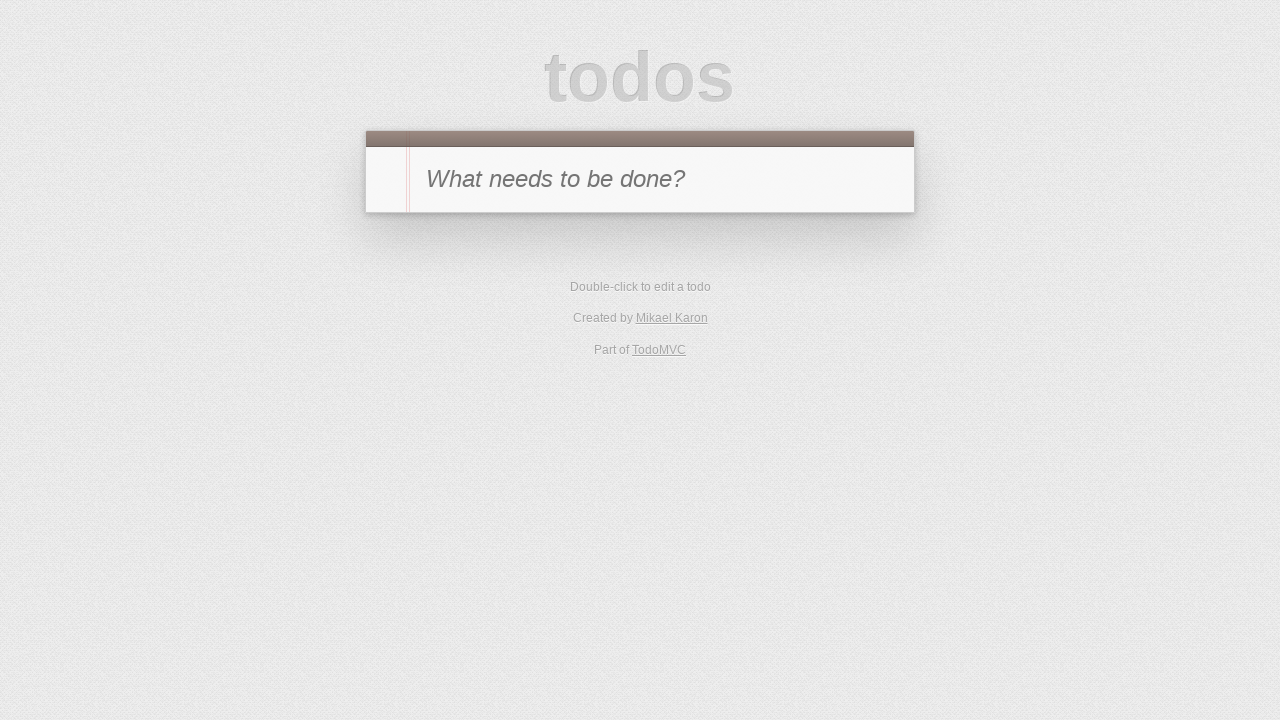

Set localStorage with one active task and one completed task
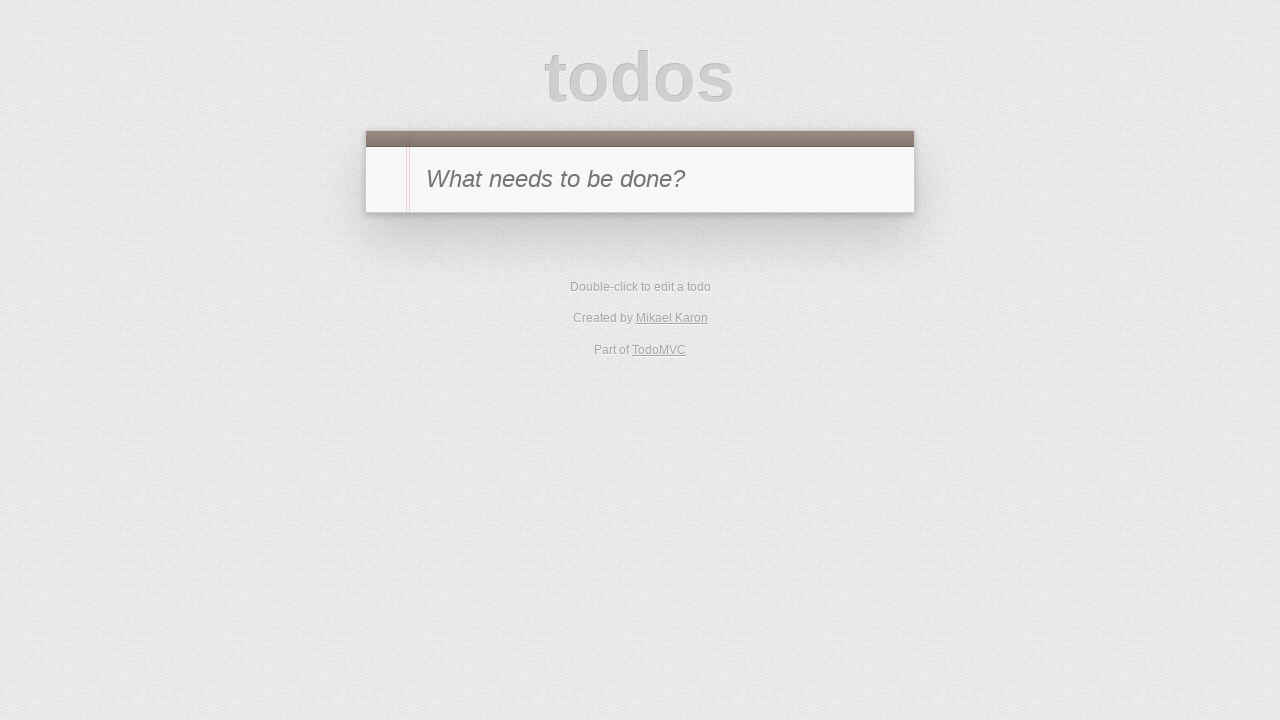

Reloaded page to display tasks from localStorage
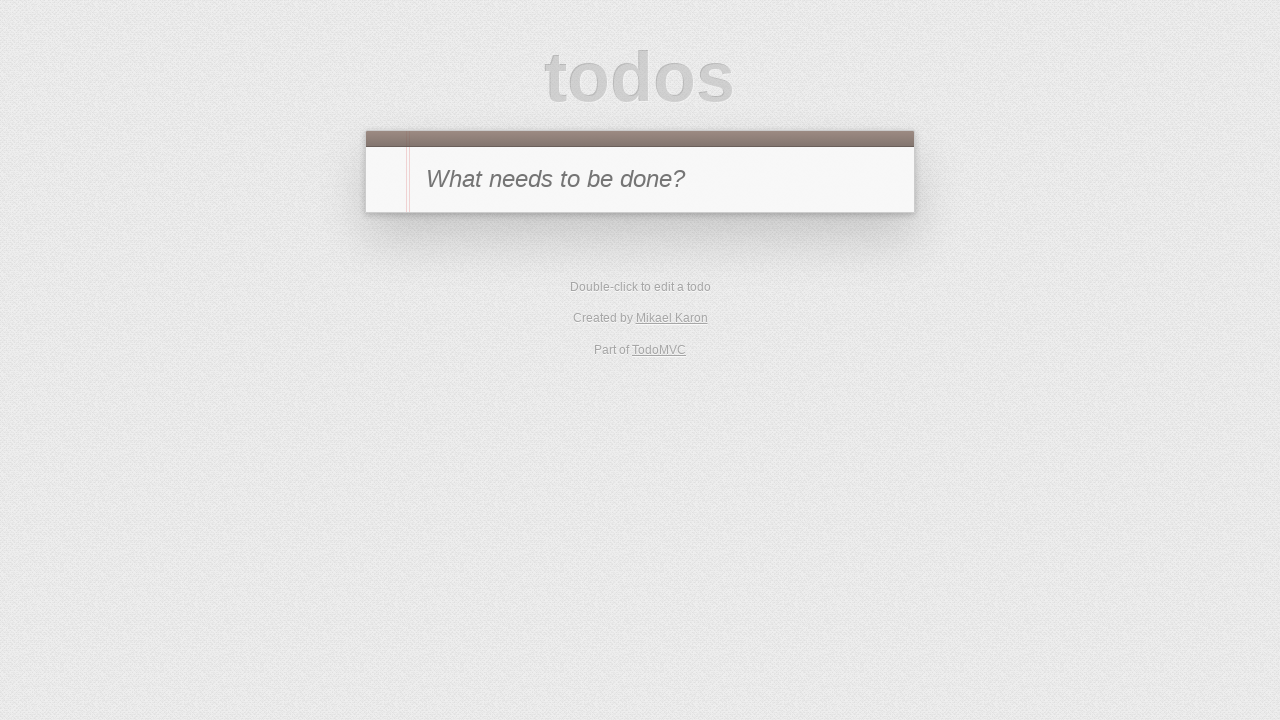

Clicked clear-completed button to remove completed tasks at (850, 352) on #clear-completed
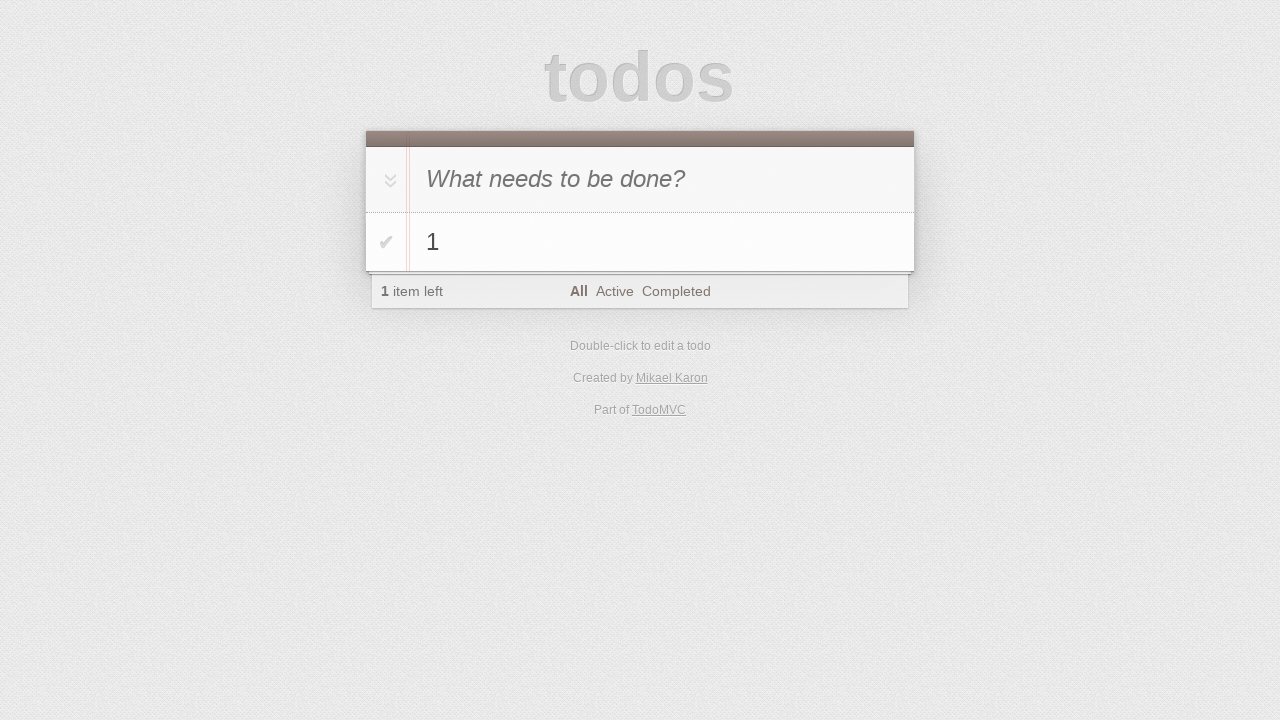

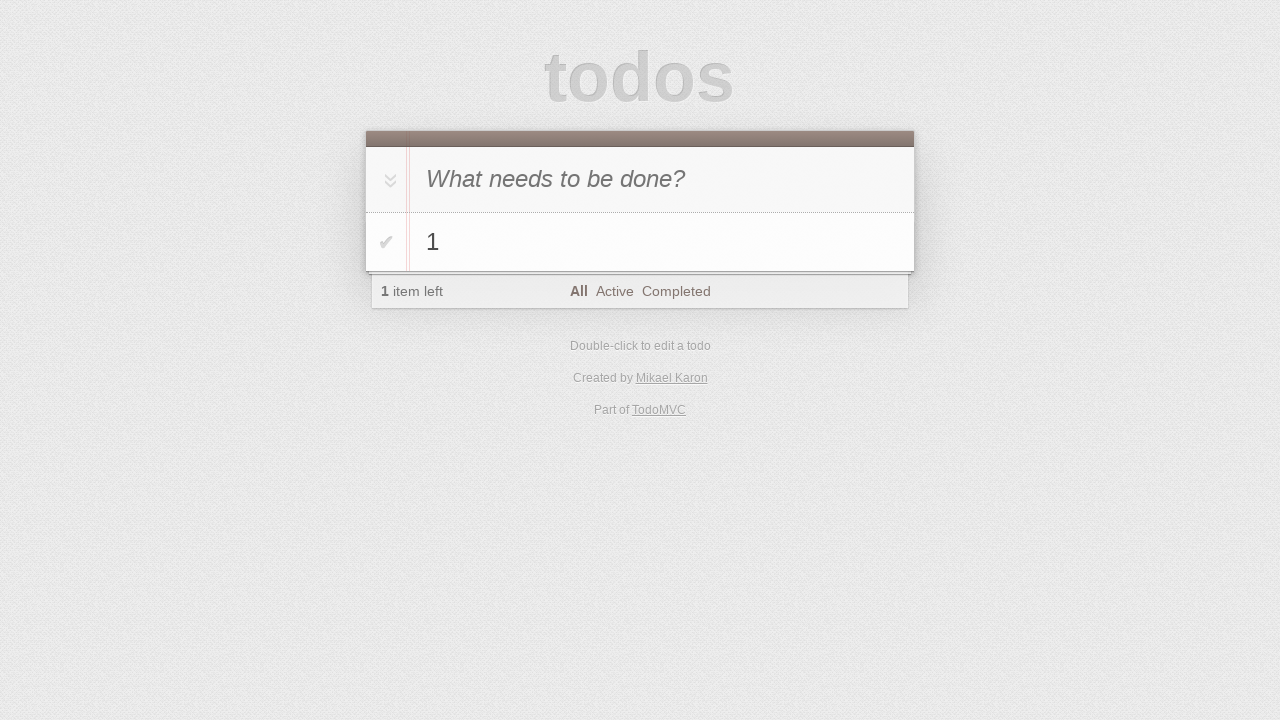